Tests a registration form by filling in firstname, lastname, and email fields with random/test data, submitting the form, and verifying the success message.

Starting URL: http://suninjuly.github.io/registration1.html

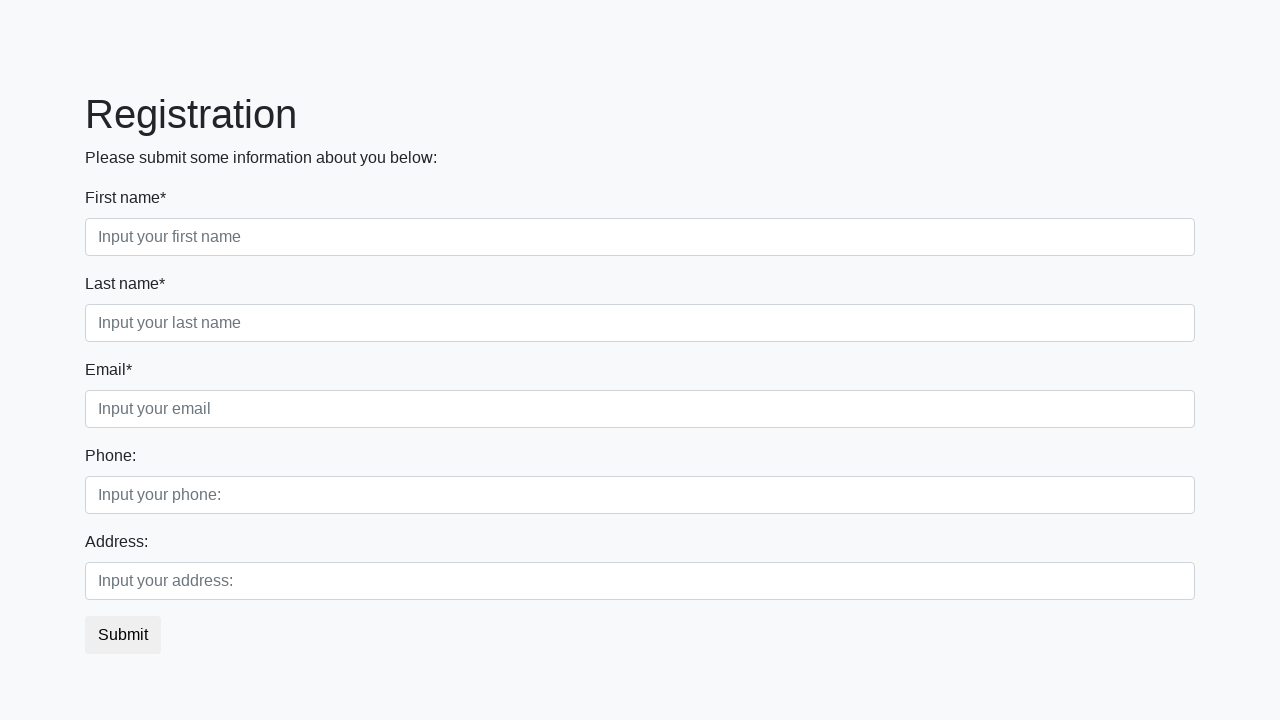

Filled firstname field with 'jkqmntxw' on .first
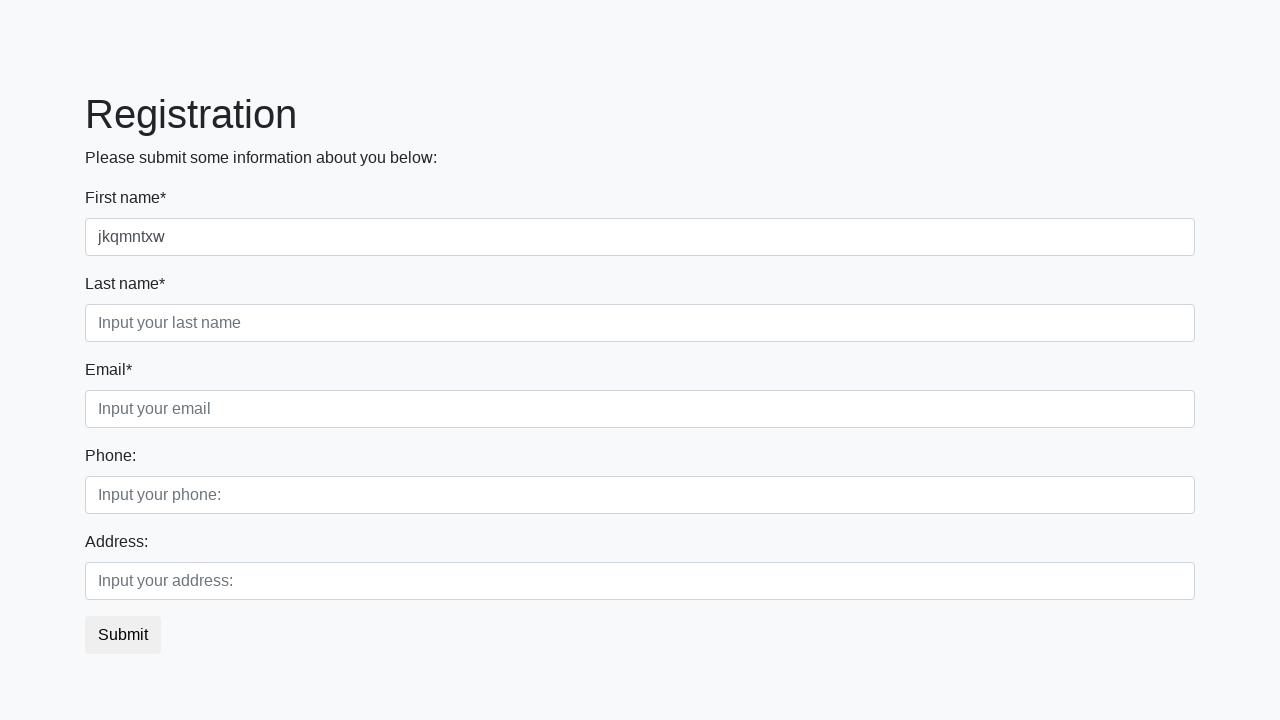

Filled lastname field with 'bvzpqrtyln' on .second
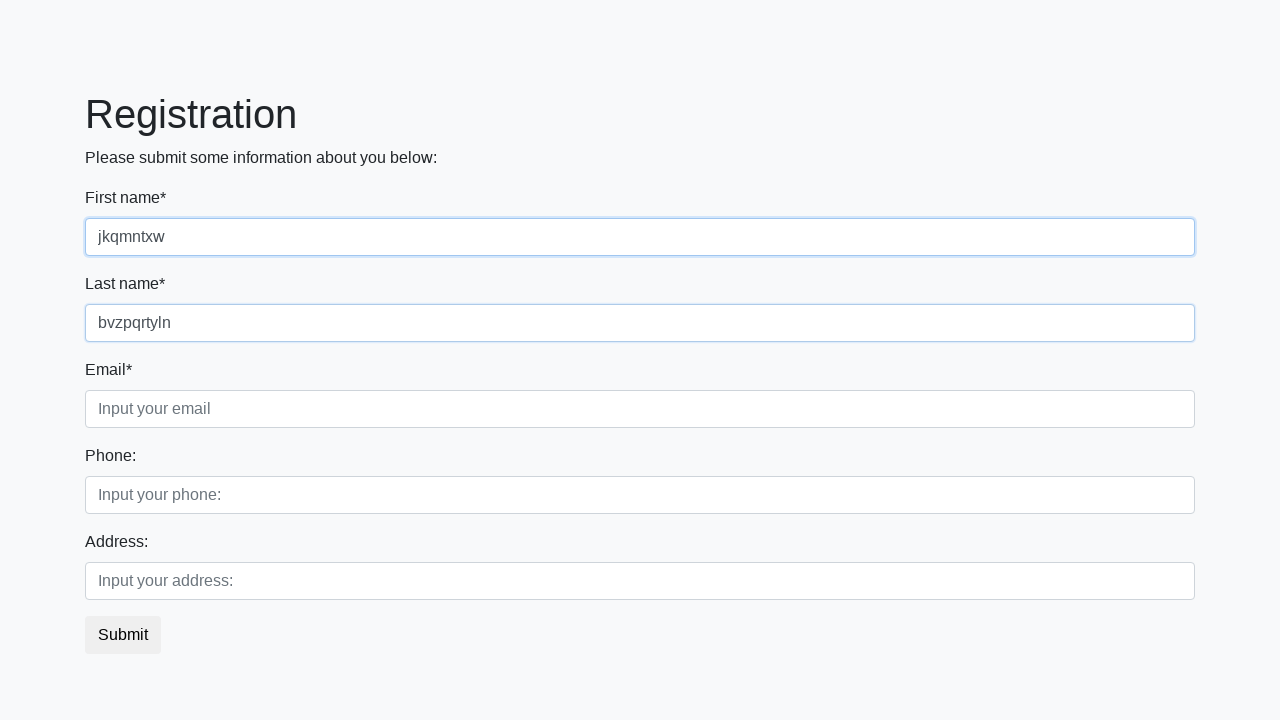

Filled email field with 'test@test.com' on .third
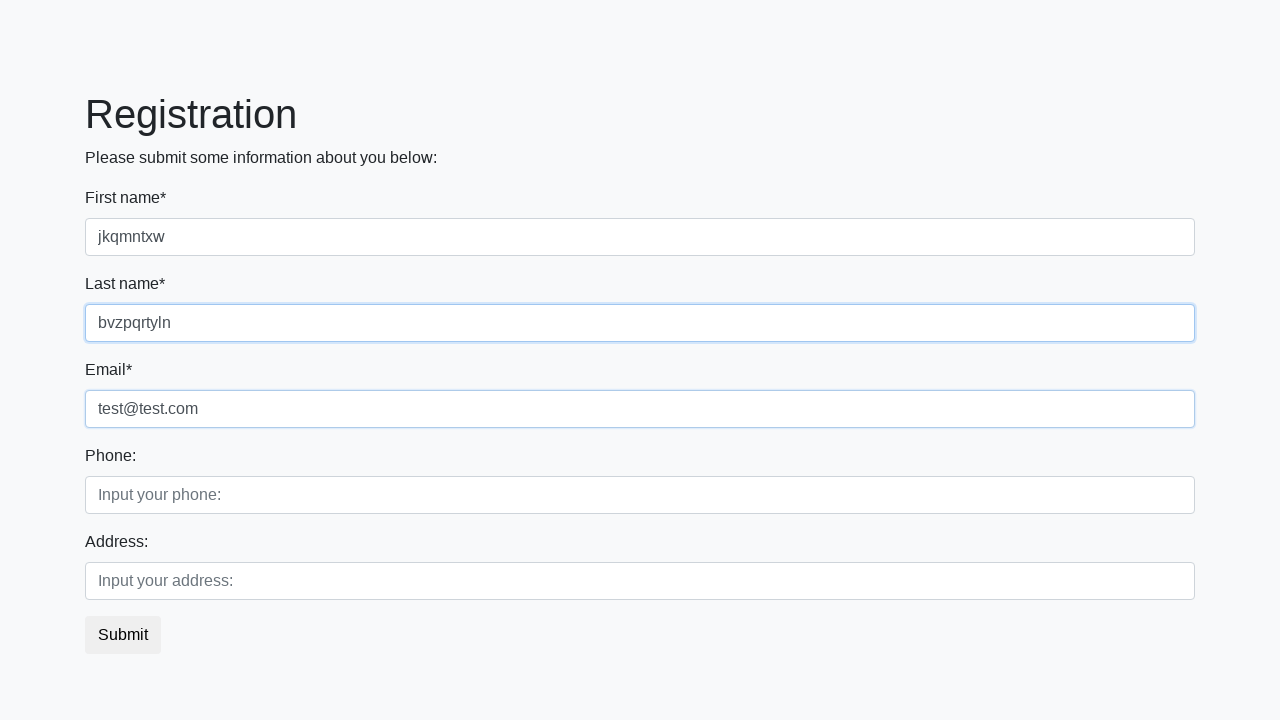

Clicked submit button to register at (123, 635) on button
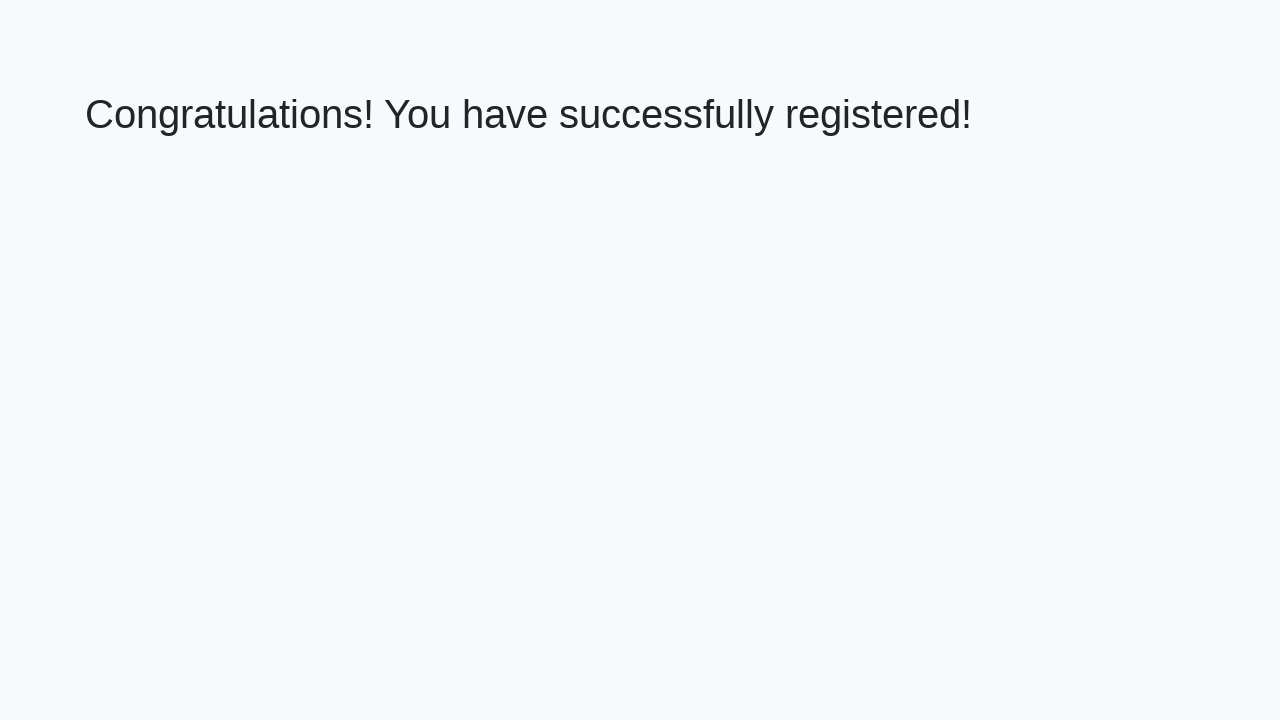

Success message heading loaded
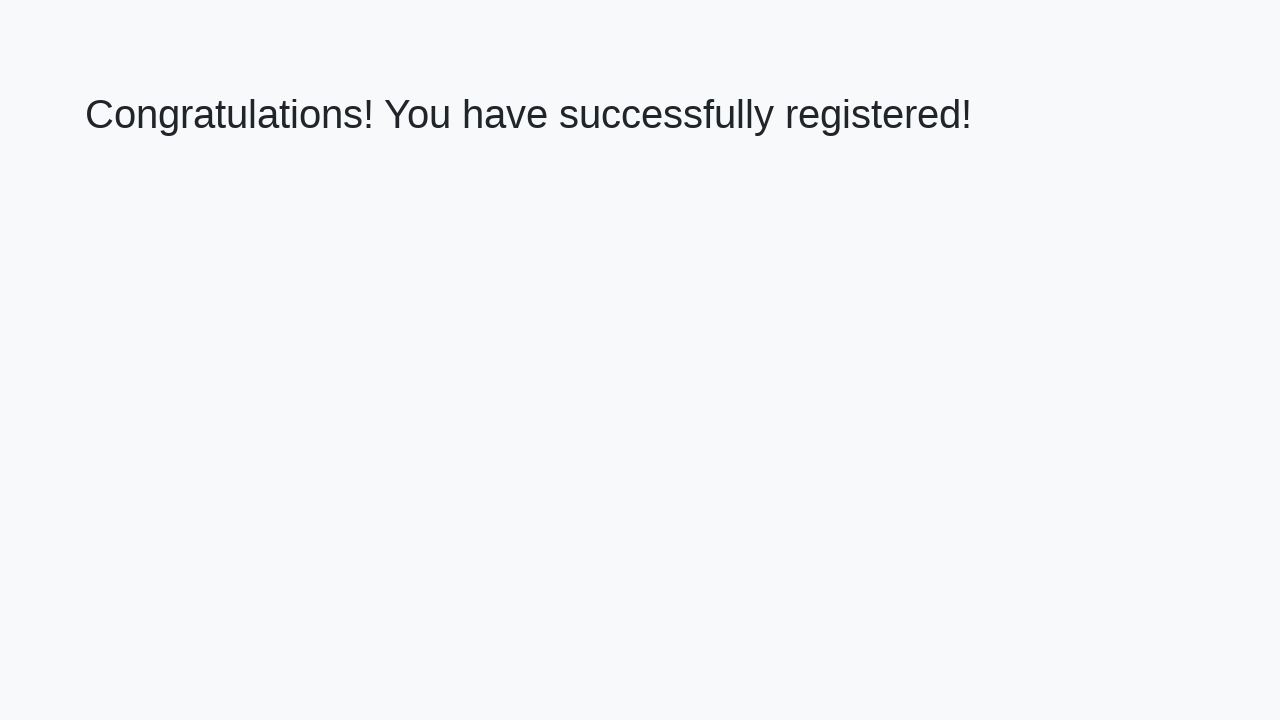

Retrieved success message text: 'Congratulations! You have successfully registered!'
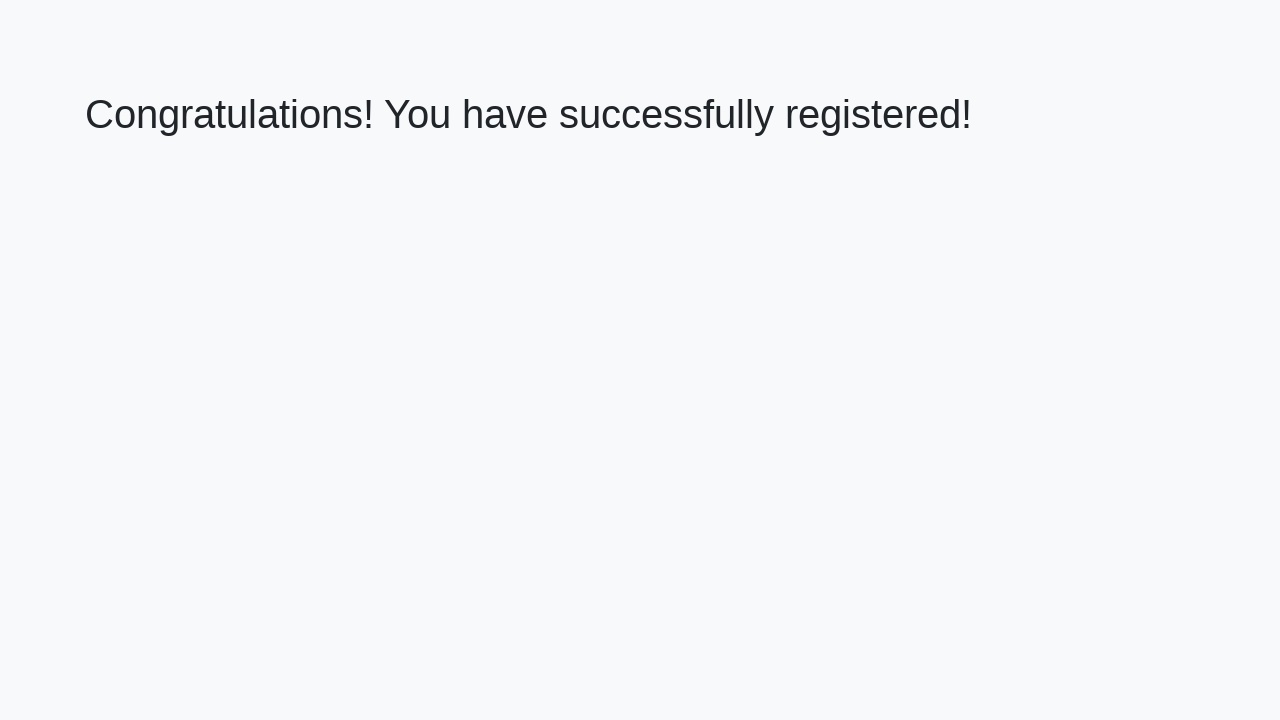

Verified success message matches expected text
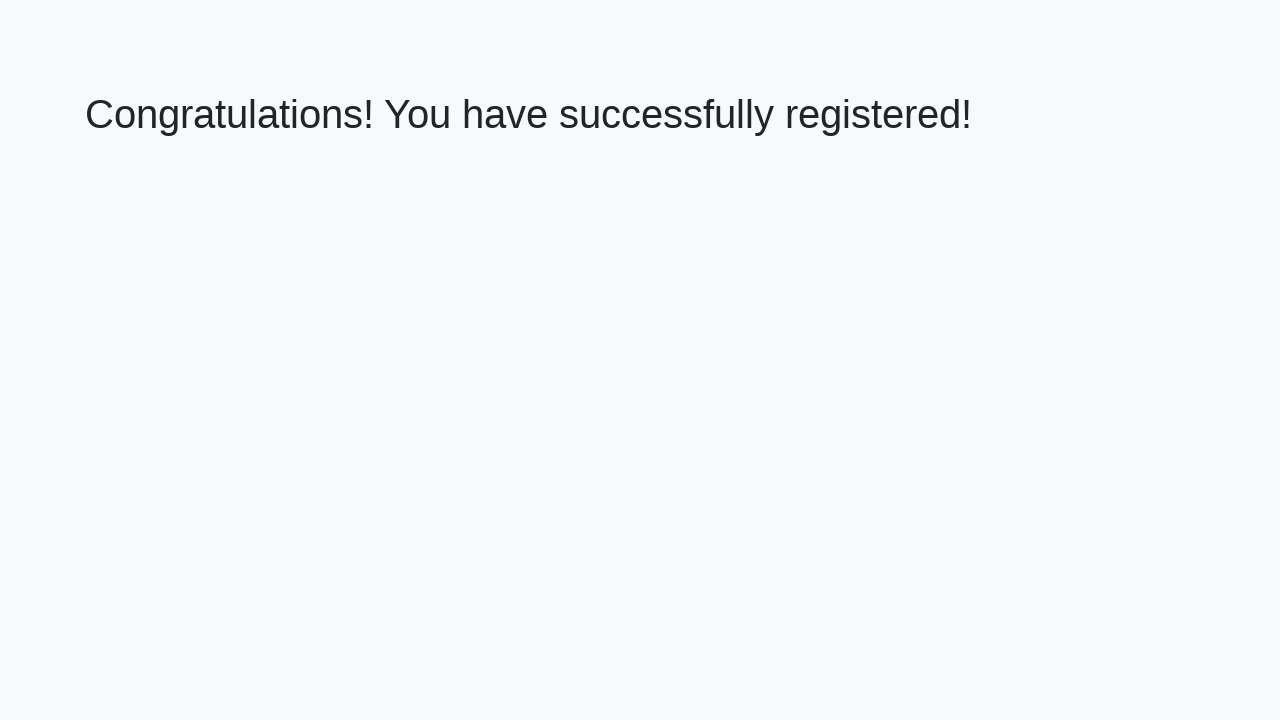

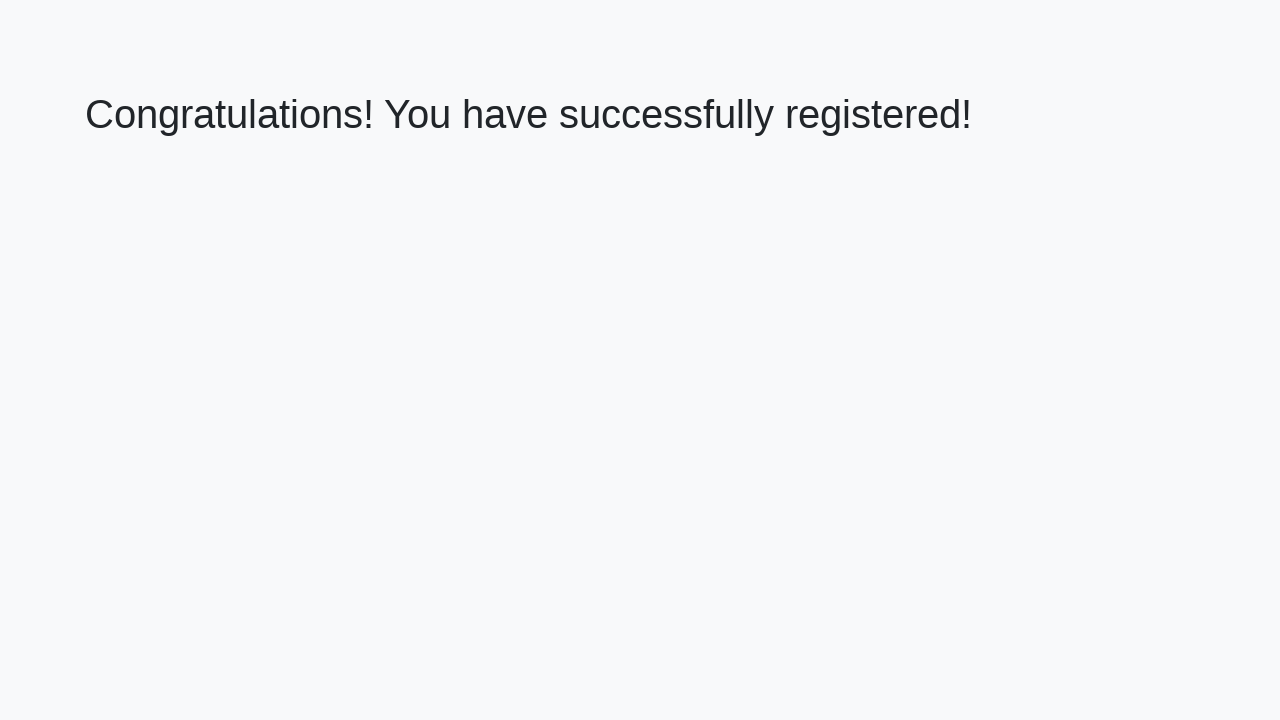